Tests an explicit wait scenario where the user waits for a price to change to $100, clicks a book button, then calculates and submits an answer based on a value read from the page.

Starting URL: http://suninjuly.github.io/explicit_wait2.html

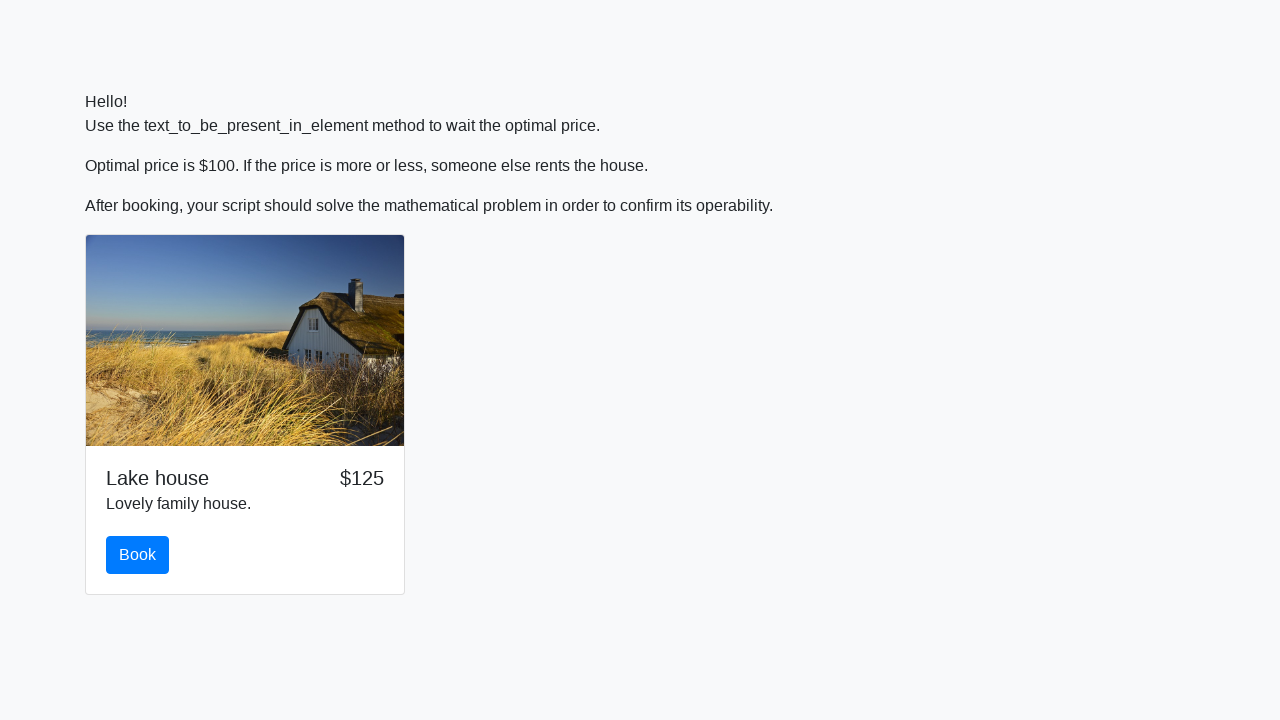

Waited for price element to display '$100'
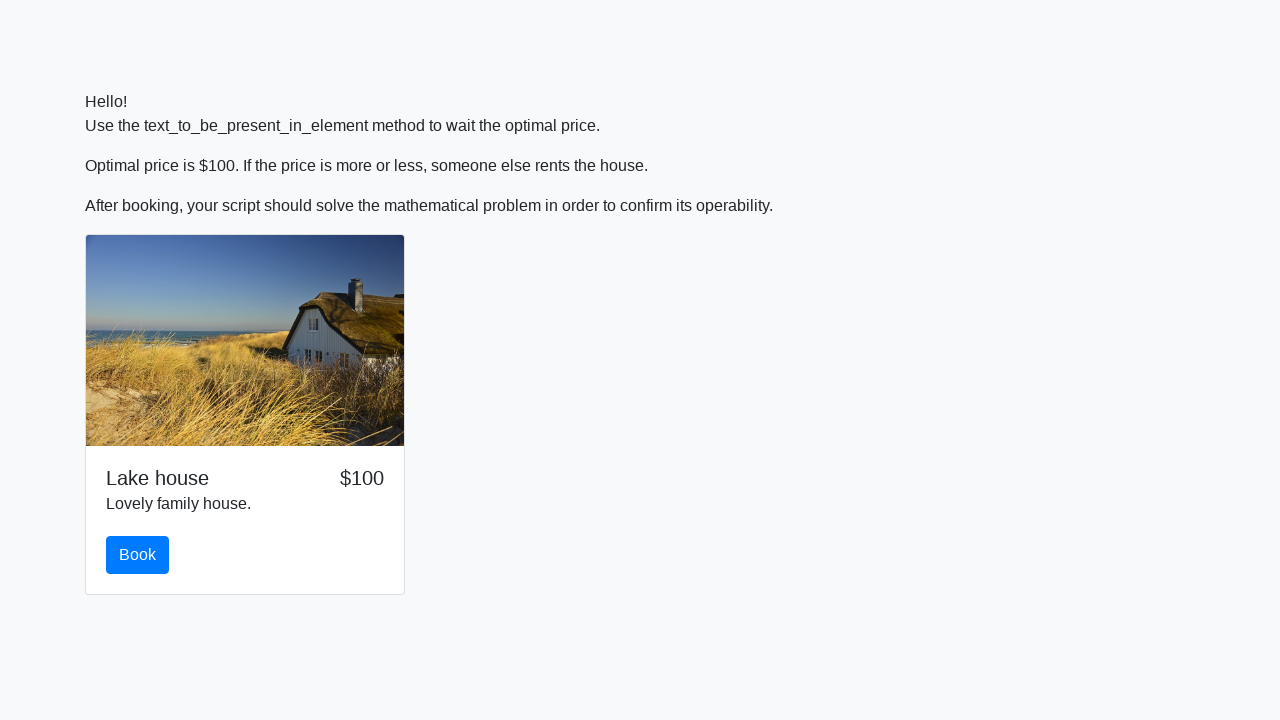

Clicked the book button at (138, 555) on #book
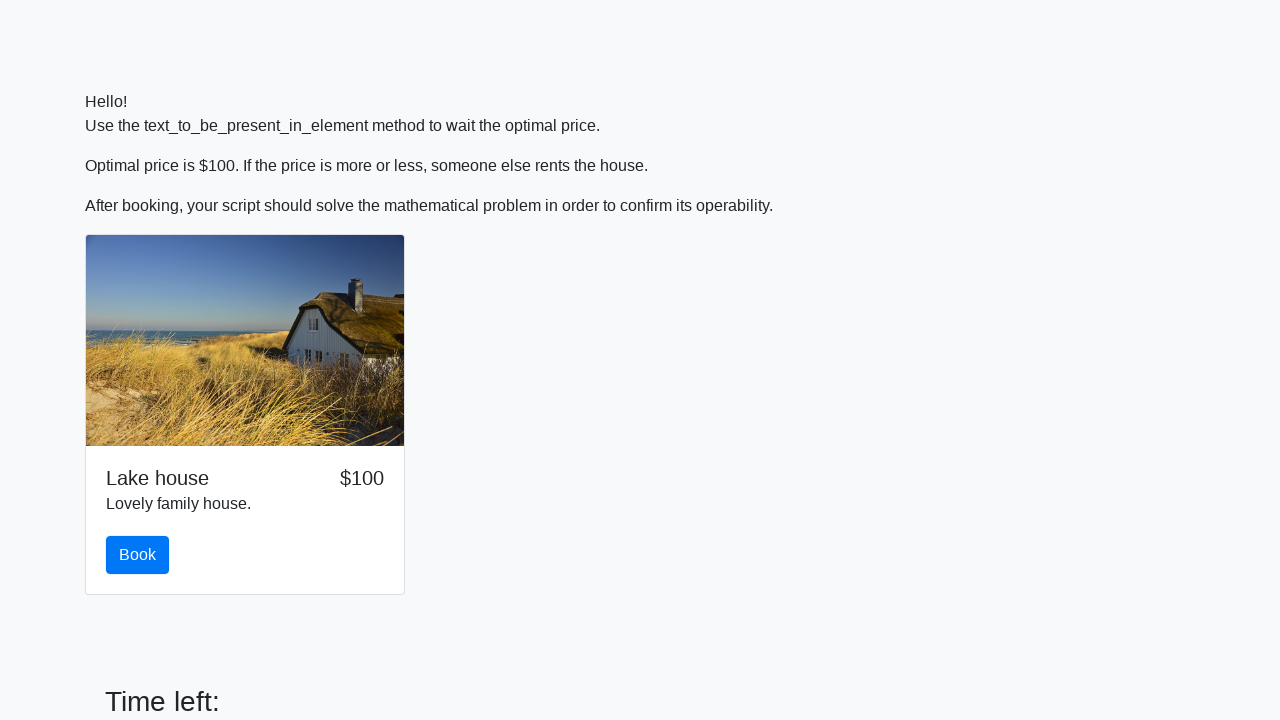

Retrieved input value from page: 45
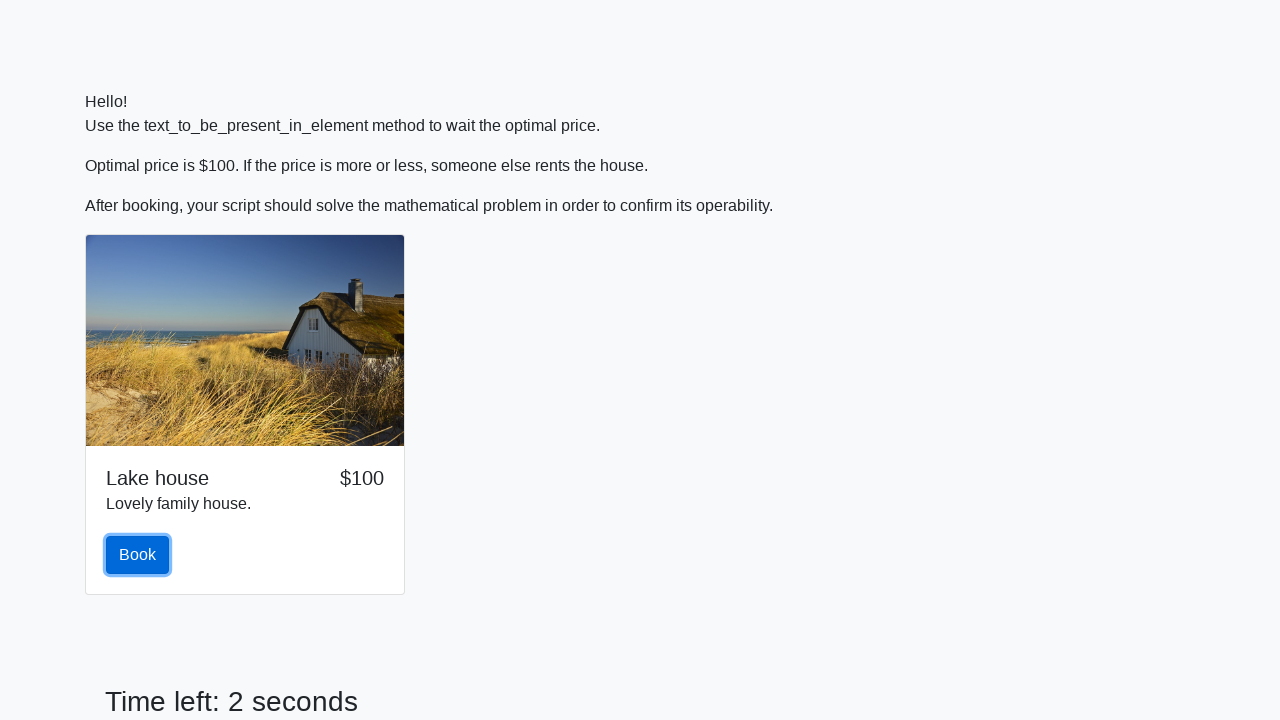

Filled answer field with calculated value: 2.3234501257777445 on #answer
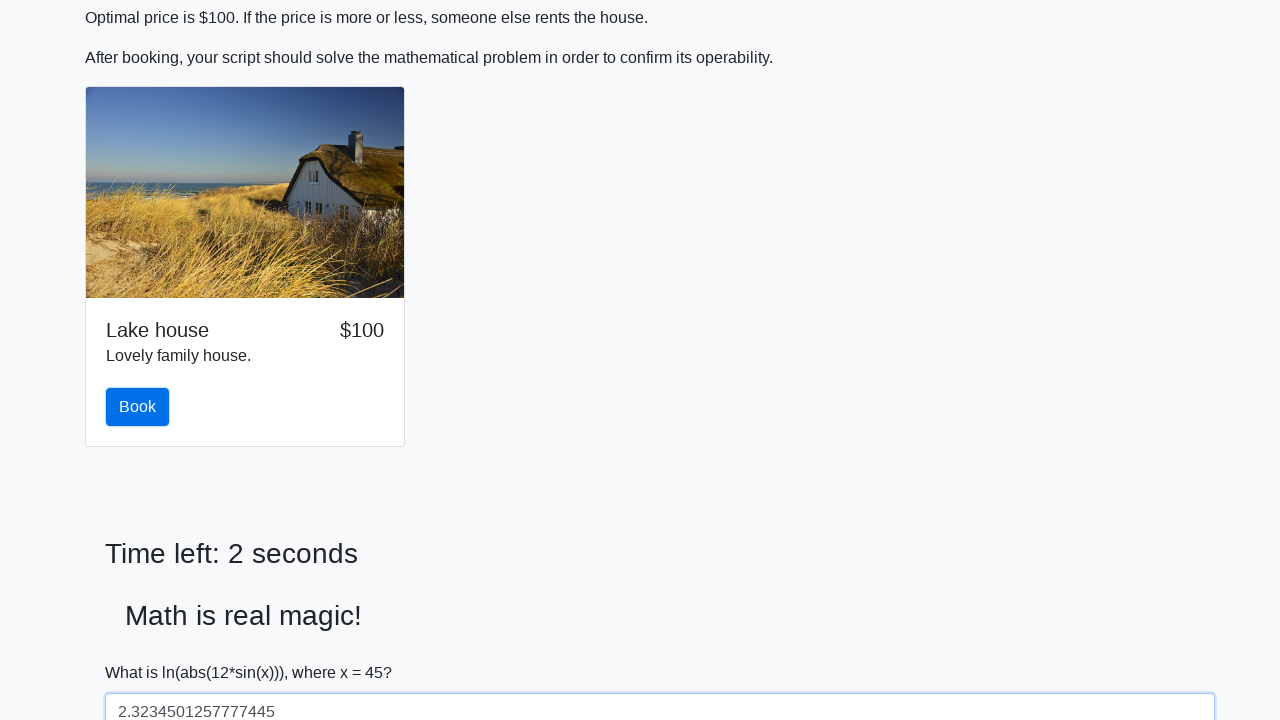

Clicked submit button at (143, 651) on [type='submit']
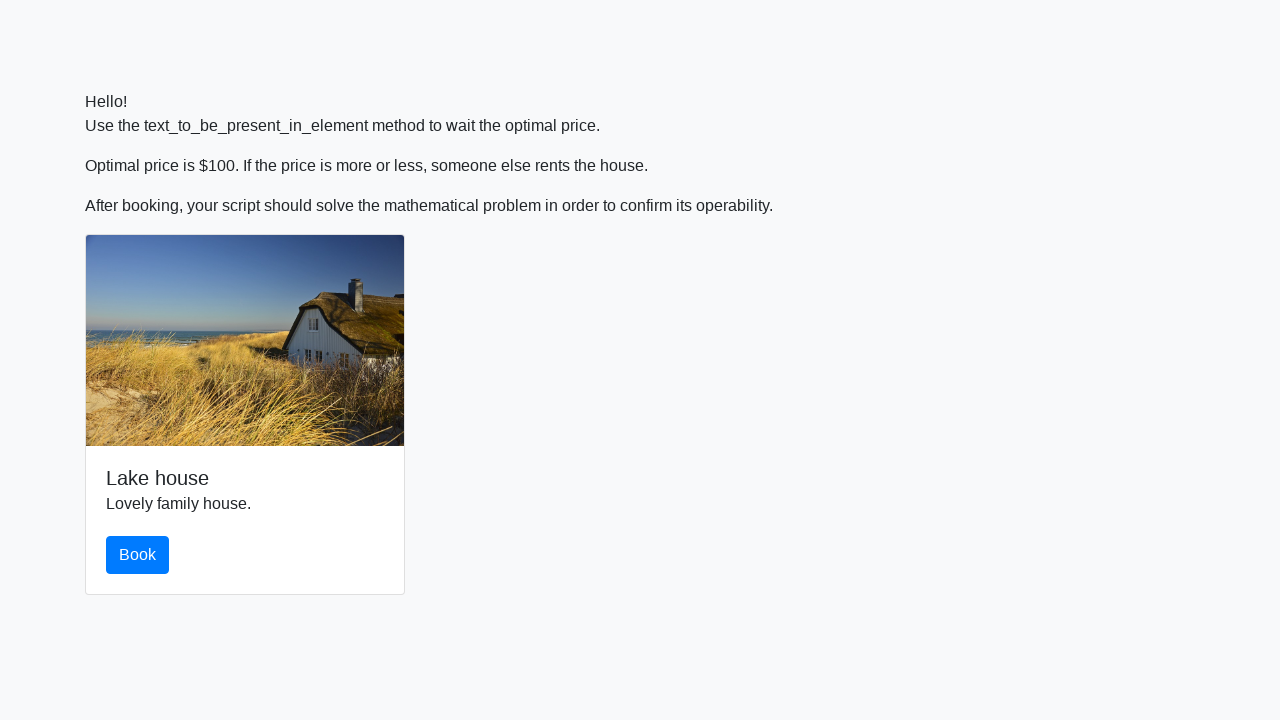

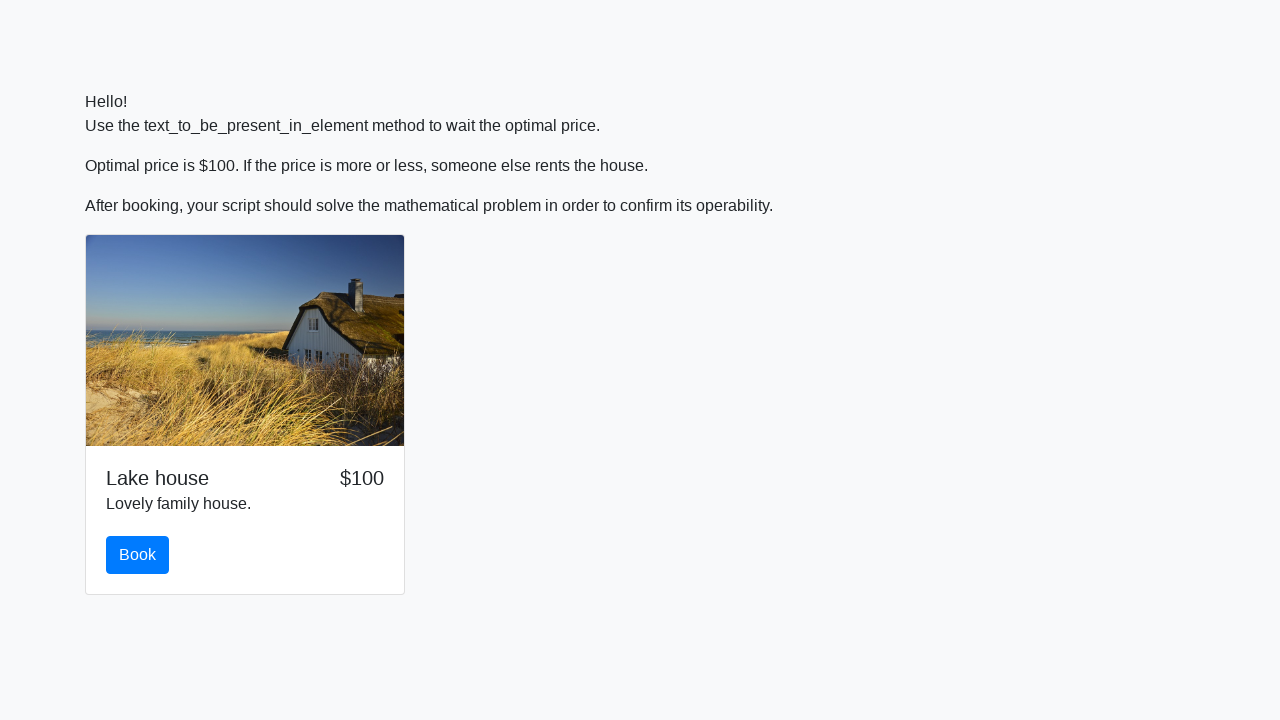